Navigates to a stock quote page on AAStocks, clears the stock symbol input field, enters a new stock number, submits the form, then switches to an iframe to verify the stock price information is displayed.

Starting URL: http://www.aastocks.com/tc/ltp/rtquote.aspx?symbol=00001

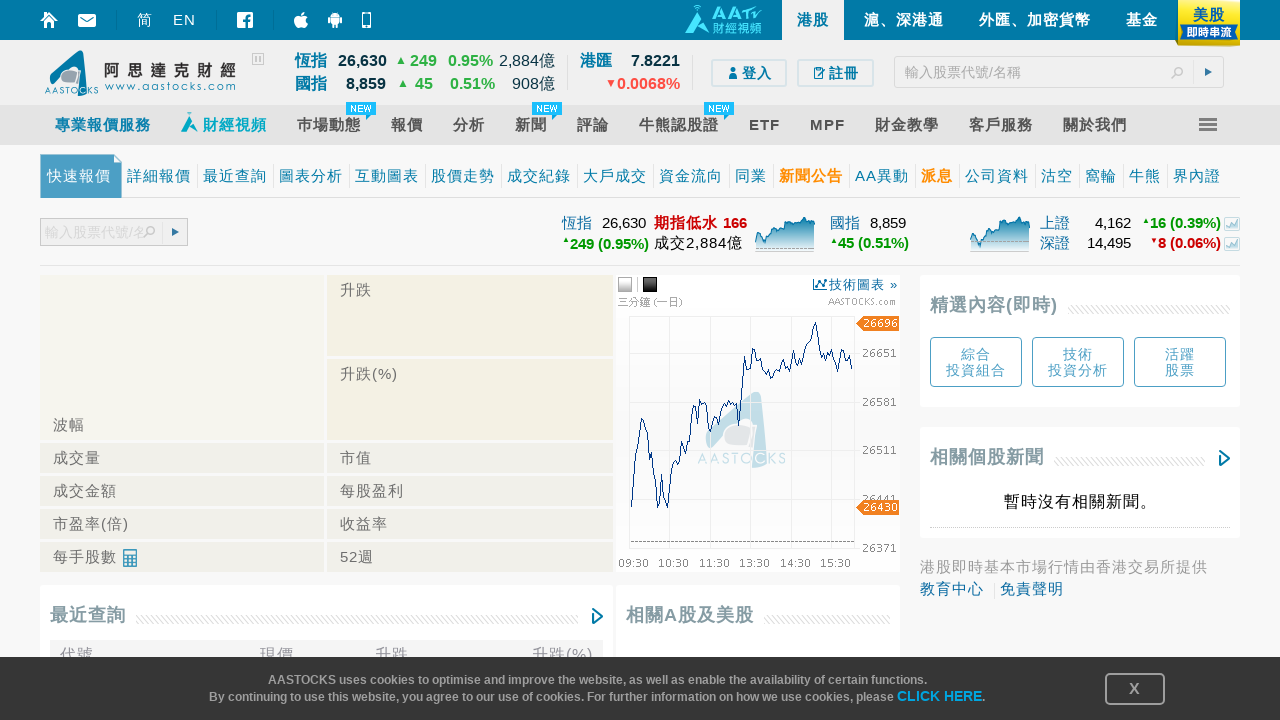

Pressed Backspace on stock symbol input field on [id="sb2-txtSymbol-aa"]
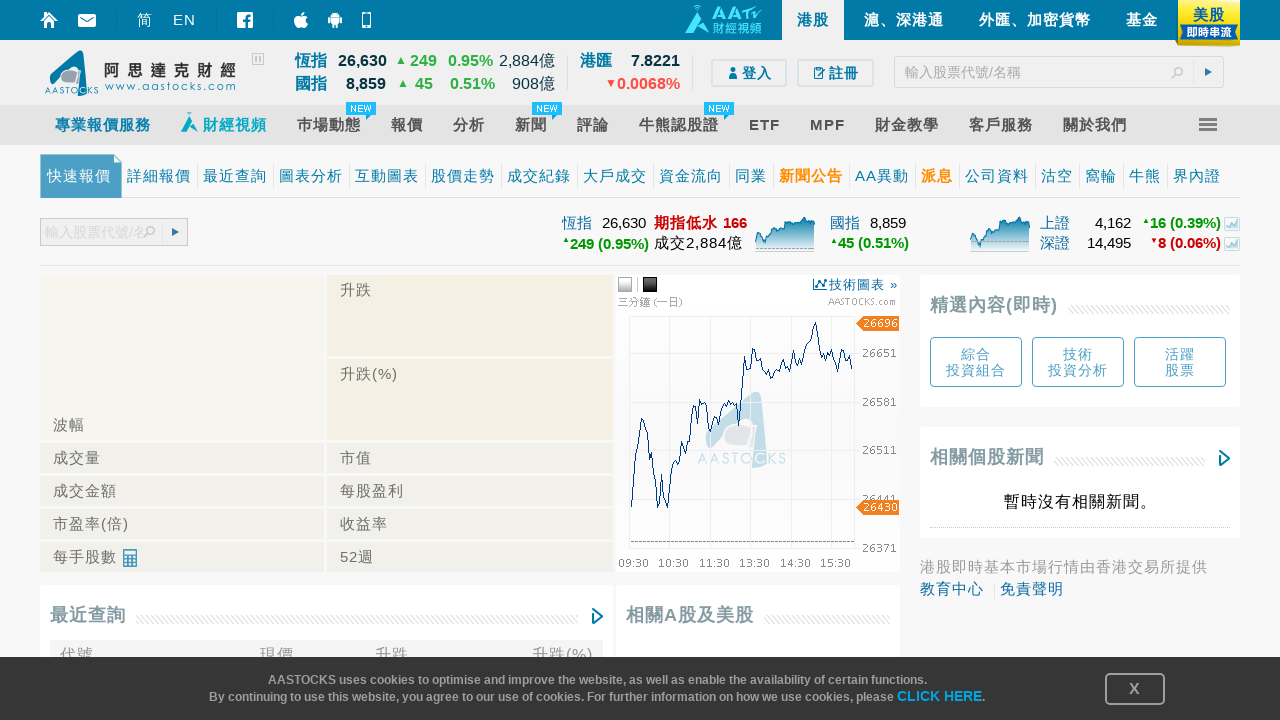

Pressed Backspace on stock symbol input field on [id="sb2-txtSymbol-aa"]
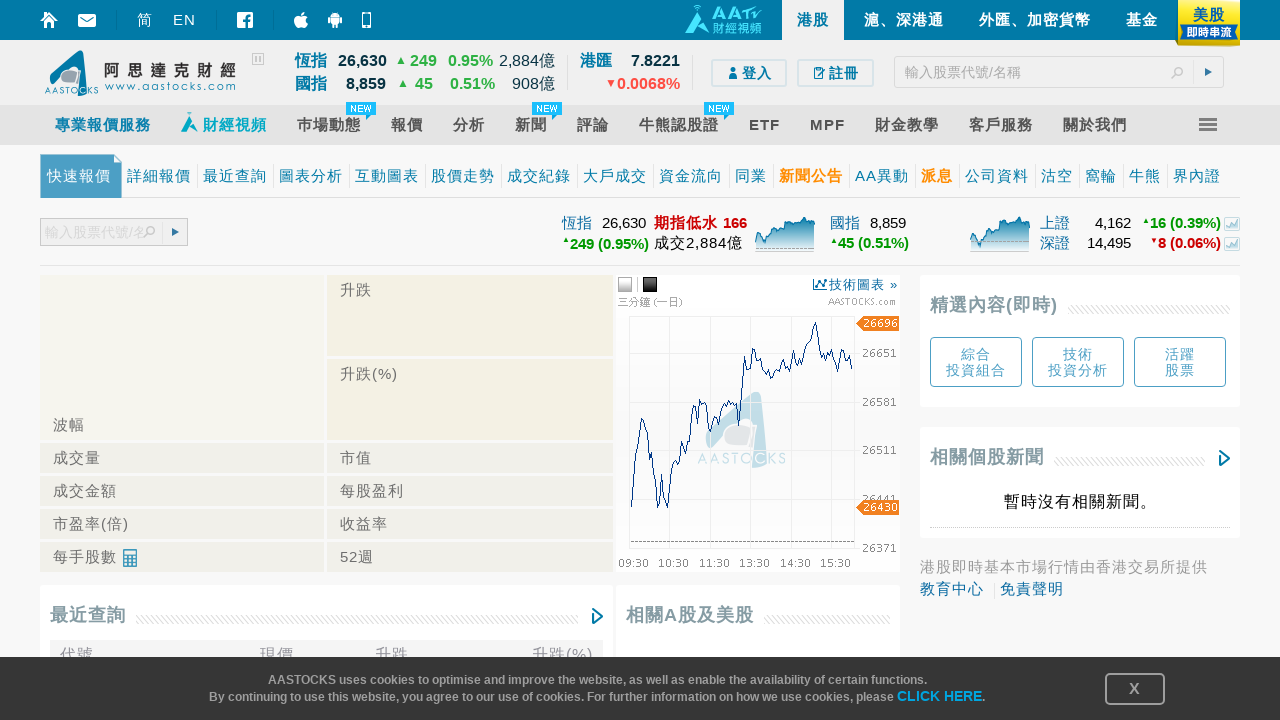

Pressed Backspace on stock symbol input field on [id="sb2-txtSymbol-aa"]
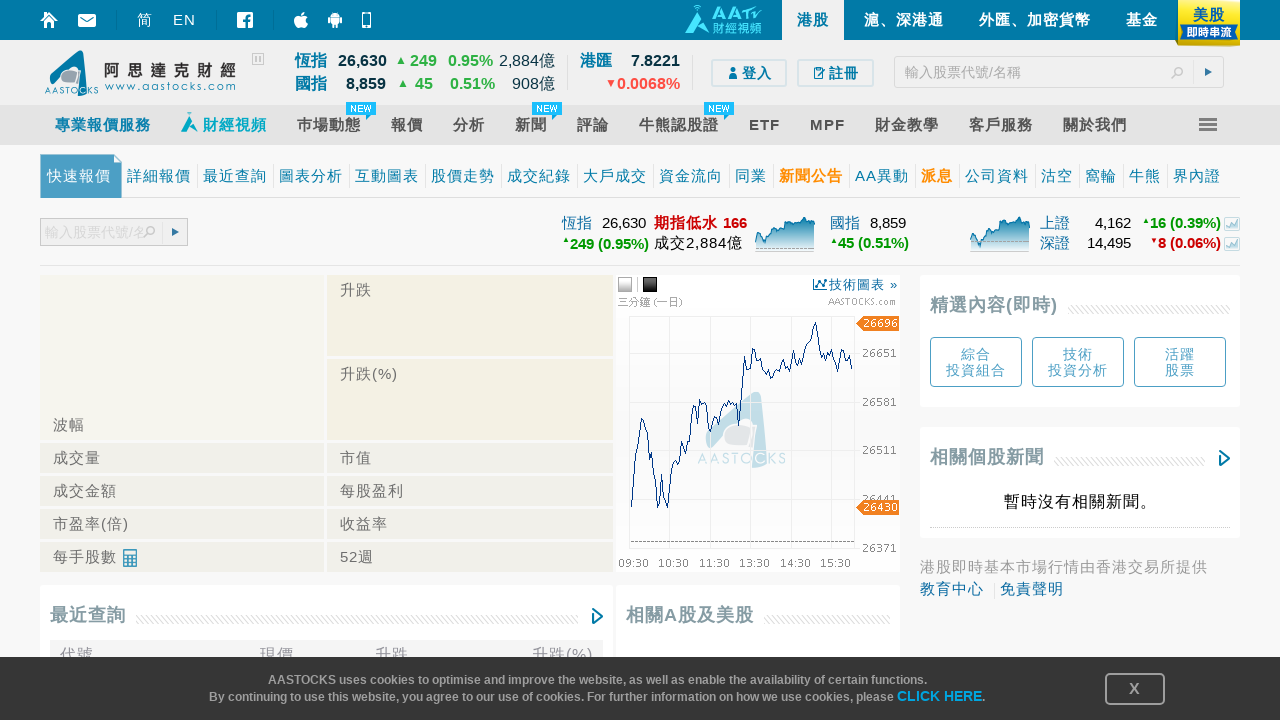

Pressed Backspace on stock symbol input field on [id="sb2-txtSymbol-aa"]
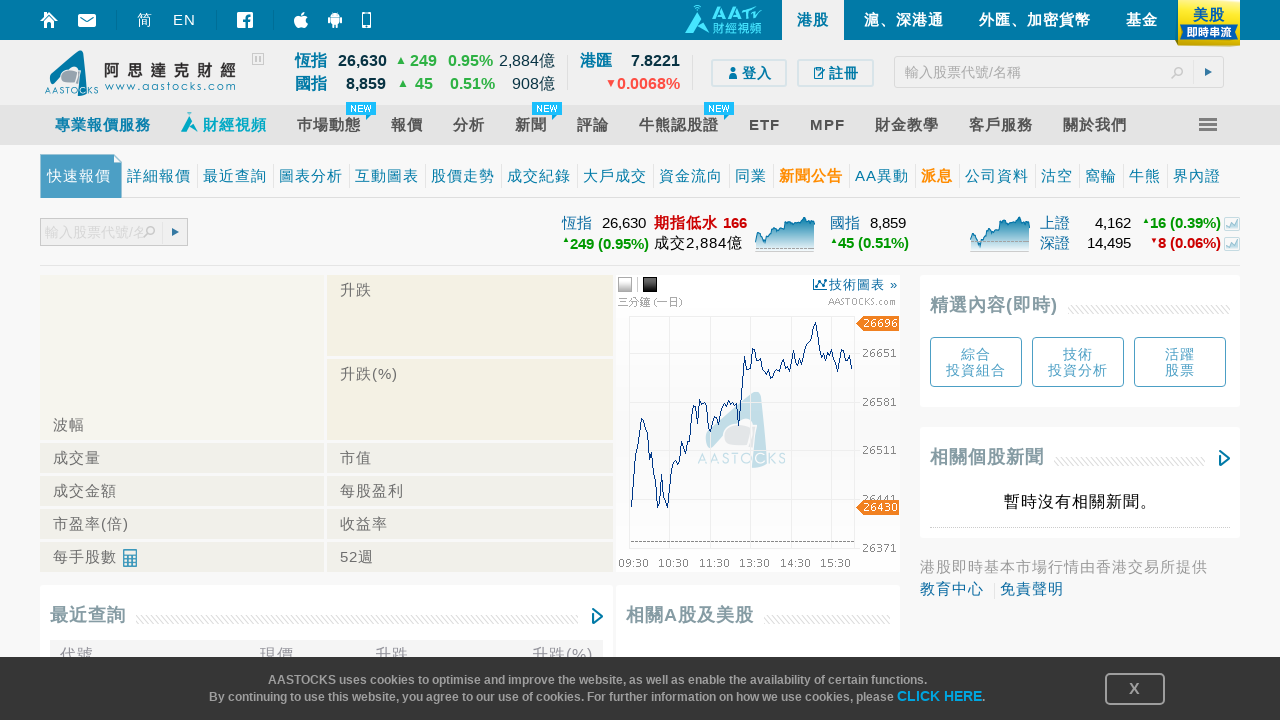

Pressed Backspace on stock symbol input field on [id="sb2-txtSymbol-aa"]
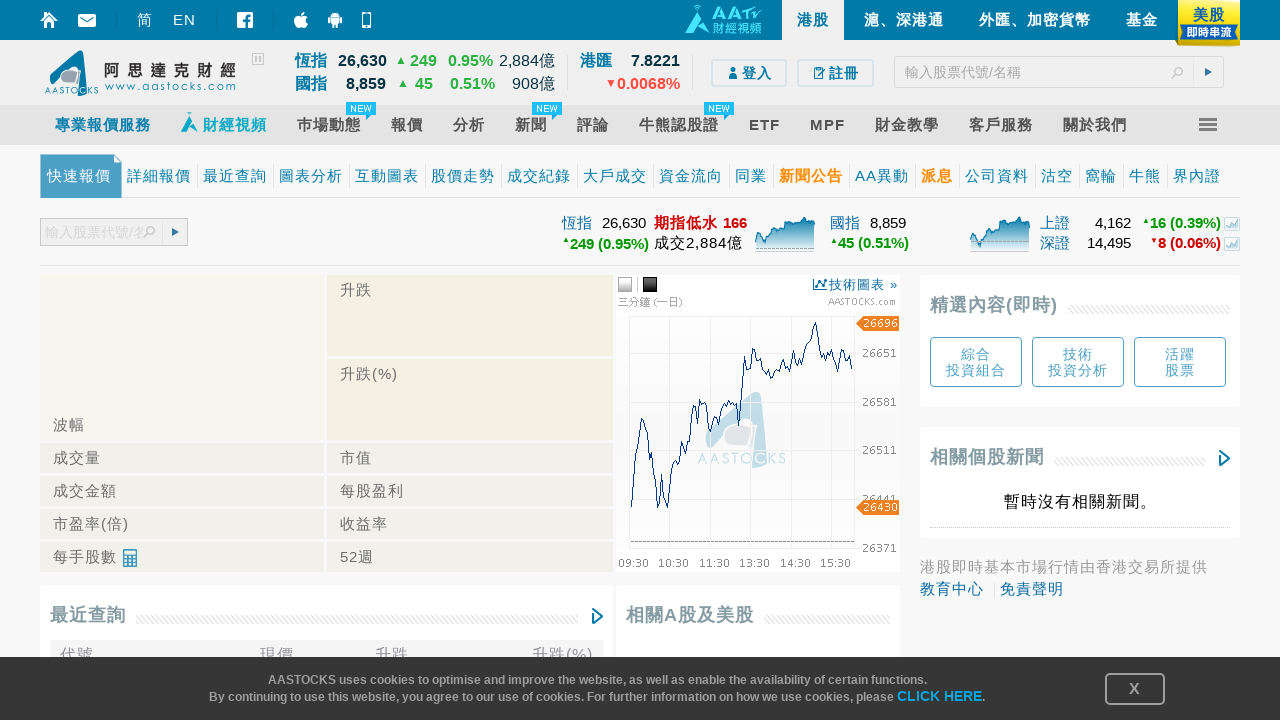

Filled stock symbol input field with '00388' on [id="sb2-txtSymbol-aa"]
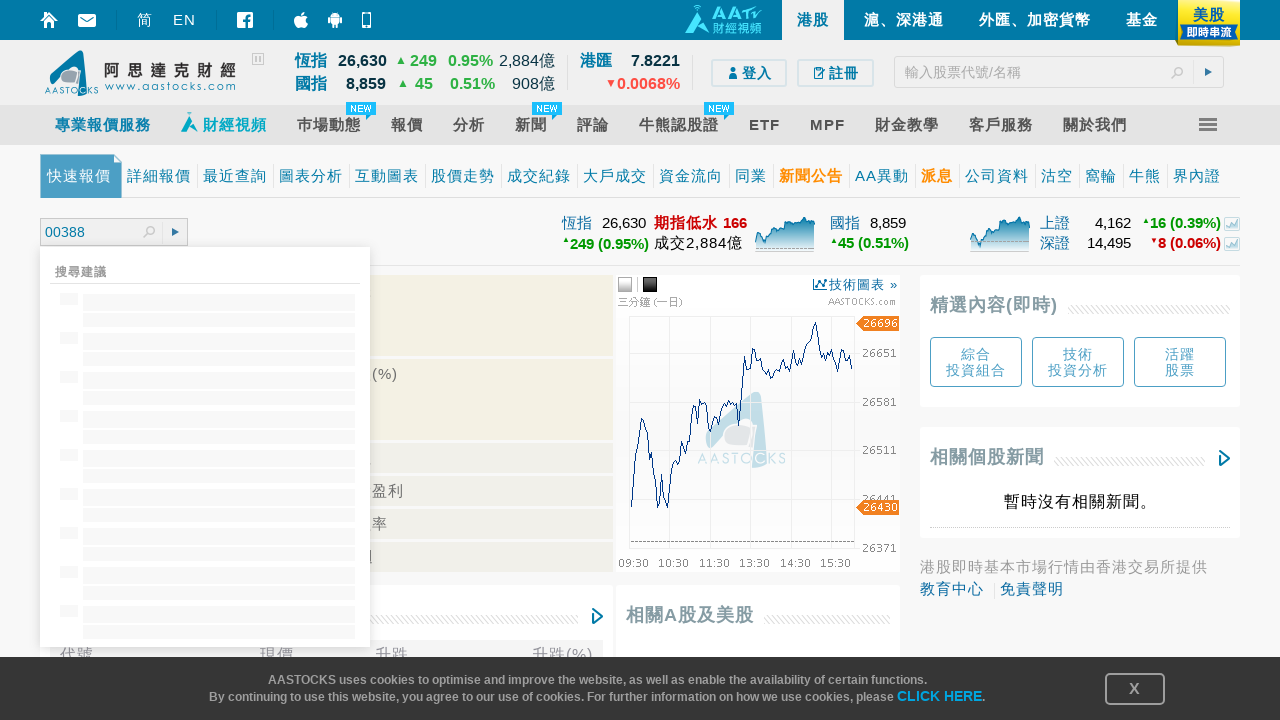

Clicked submit button to search for stock '00388' at (174, 233) on [id="sb2-btnSubmit"]
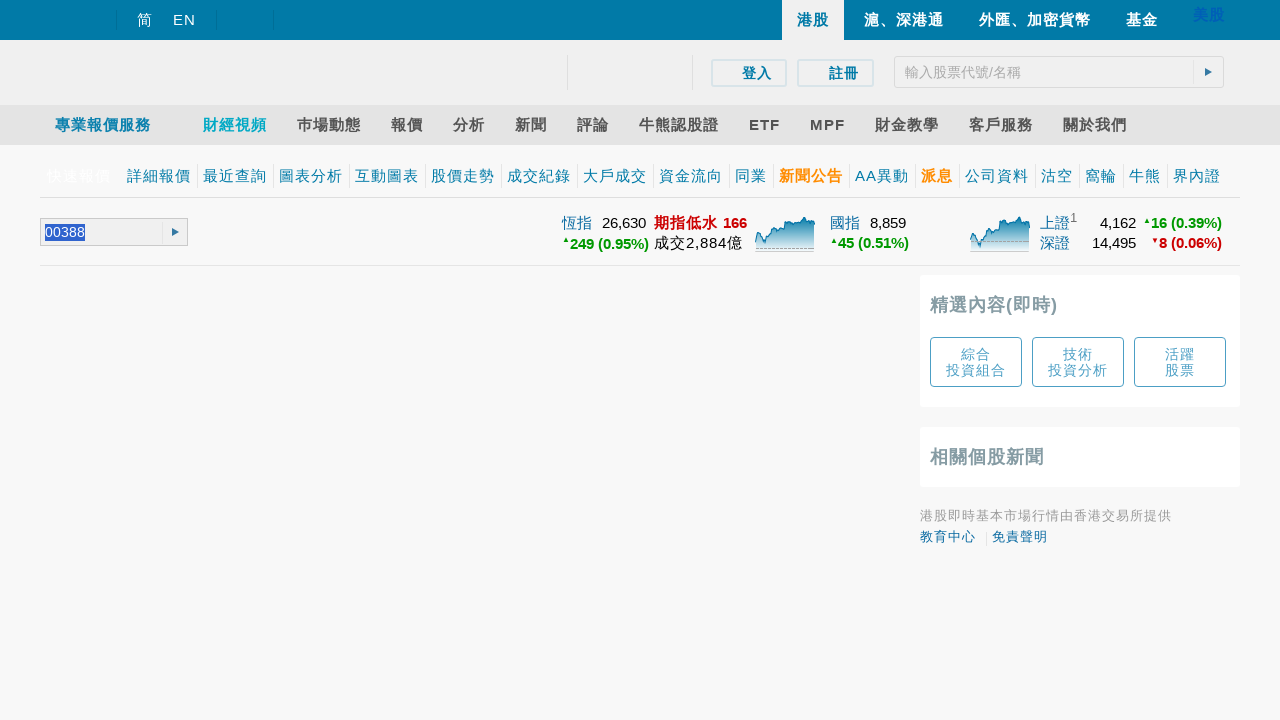

Located iframe 'frameQuickQuote' containing stock quote information
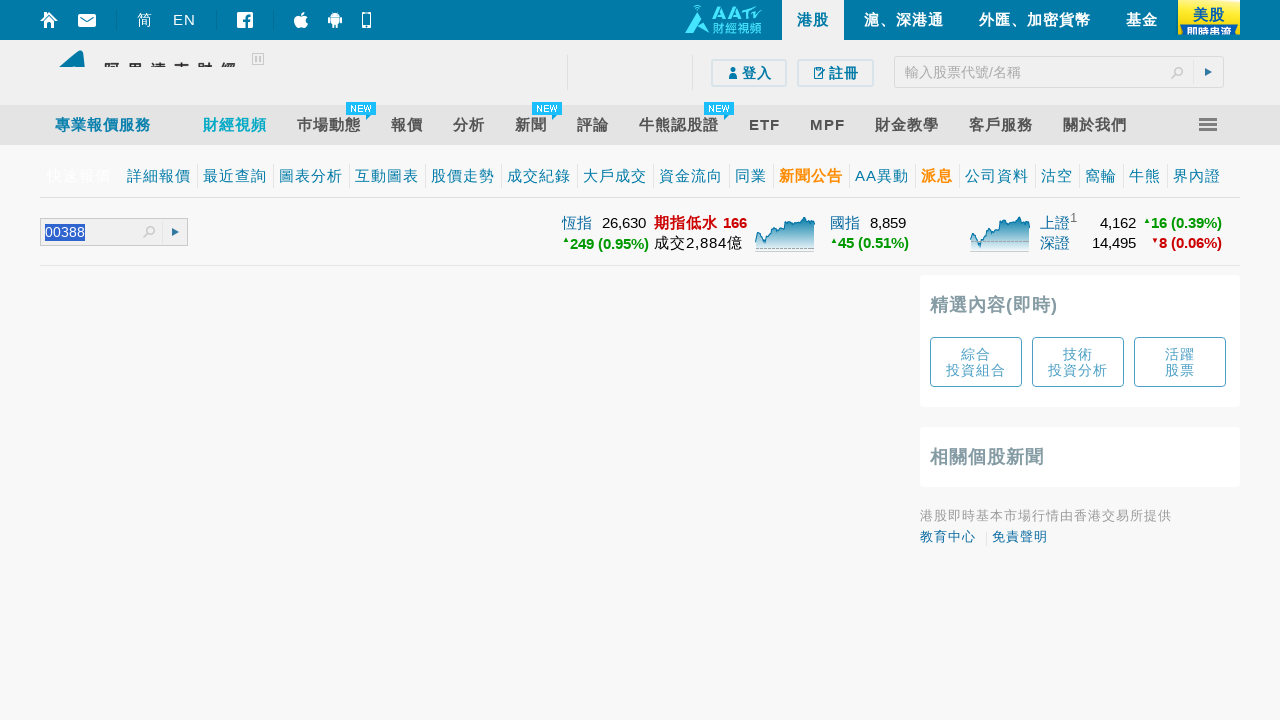

Stock price element loaded and displayed in iframe
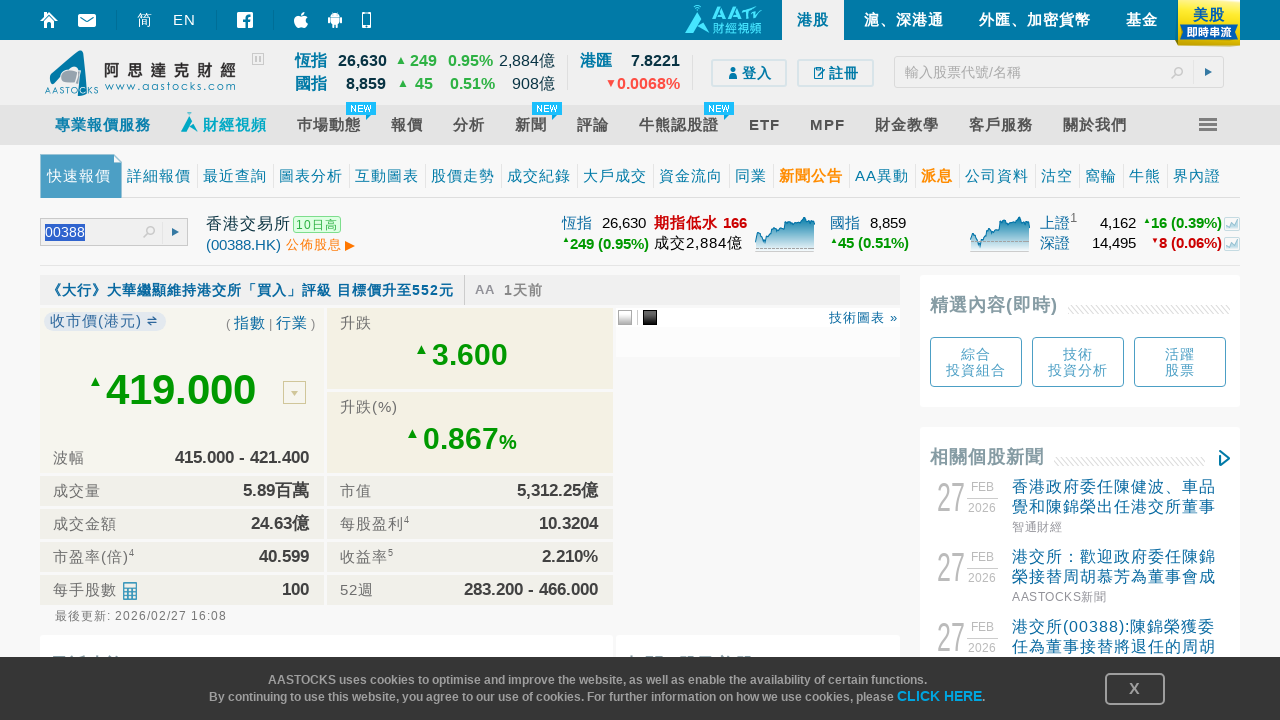

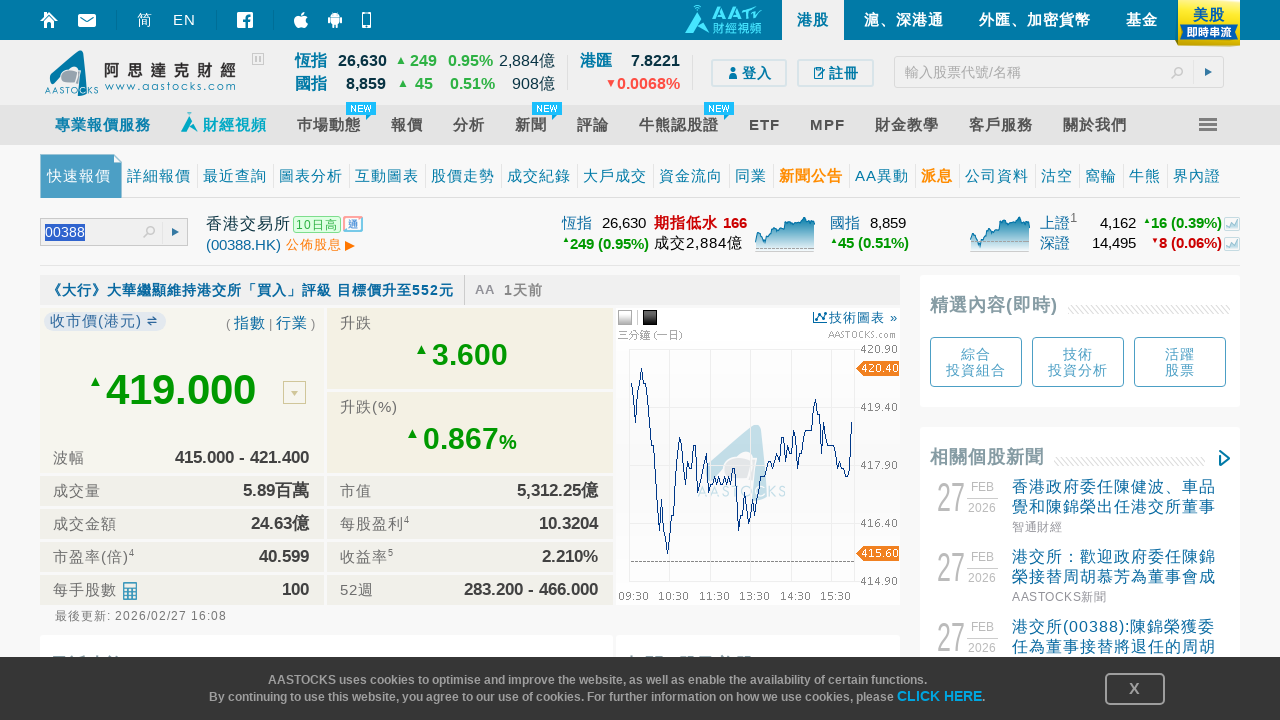